Verifies the page title on BlazeDemo homepage and clicks on the destination of the week link

Starting URL: https://blazedemo.com/index.php

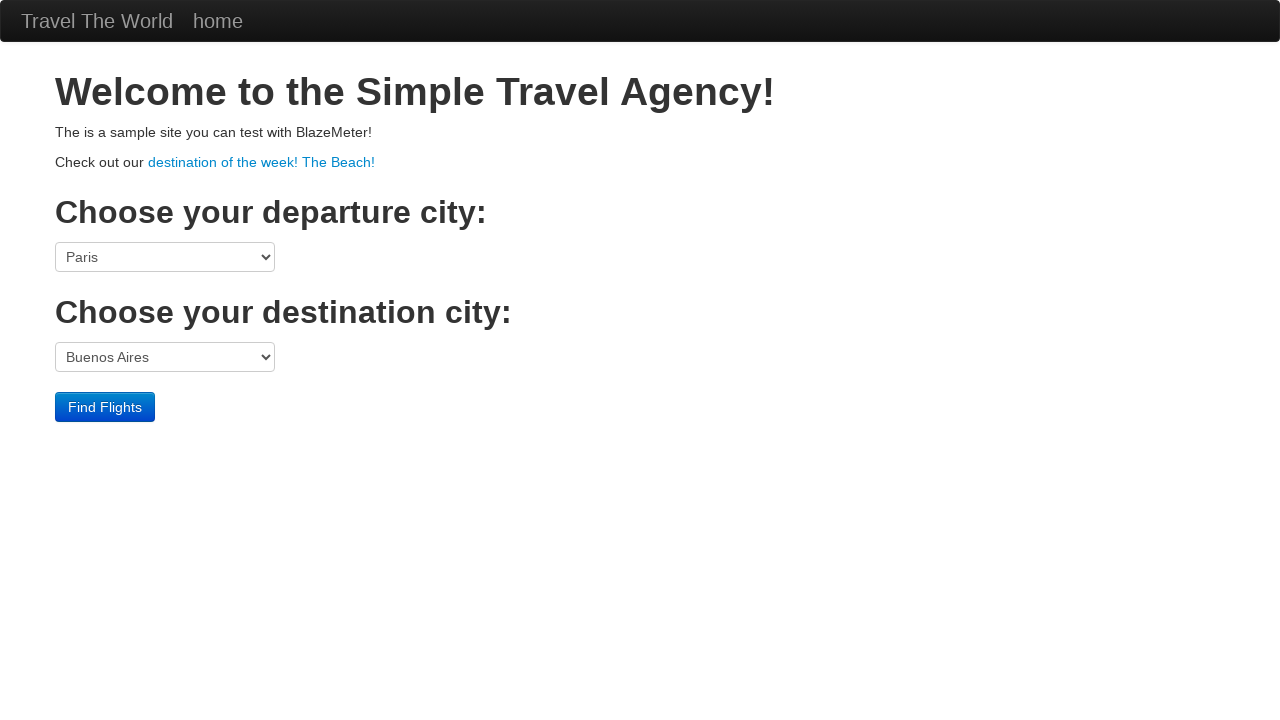

Retrieved page title from BlazeDemo homepage
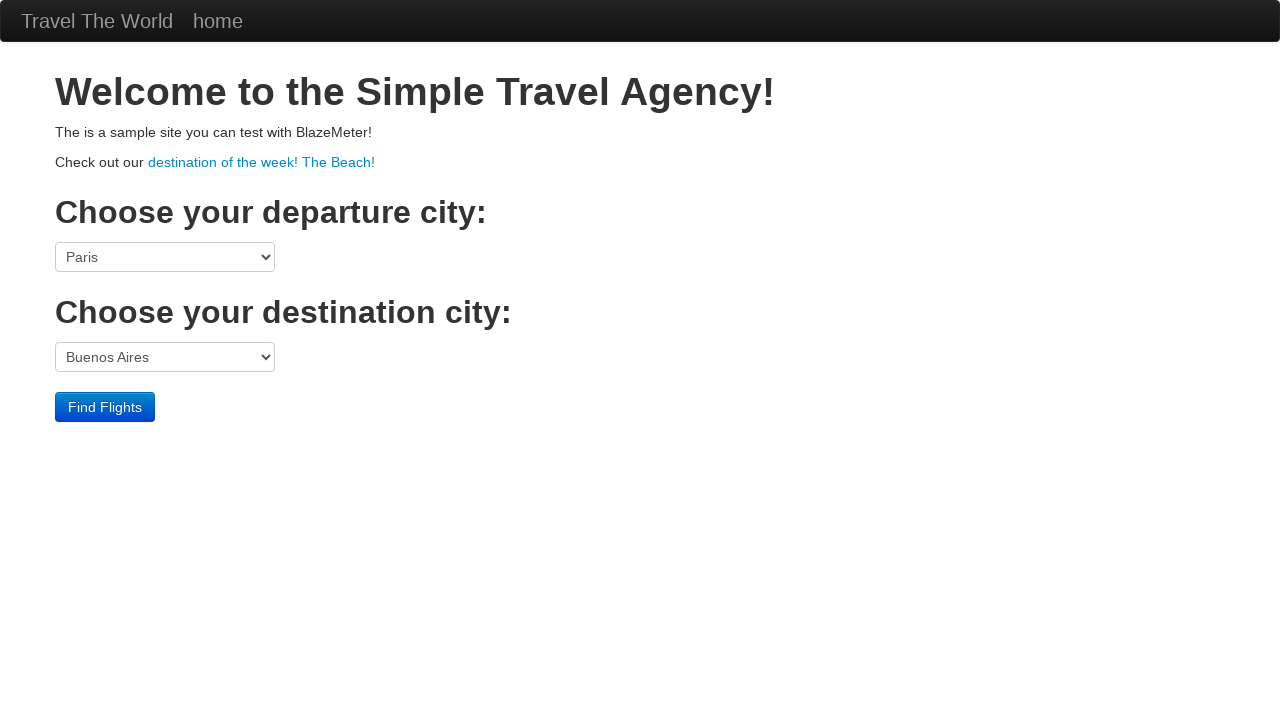

Page title verified successfully: 'BlazeDemo'
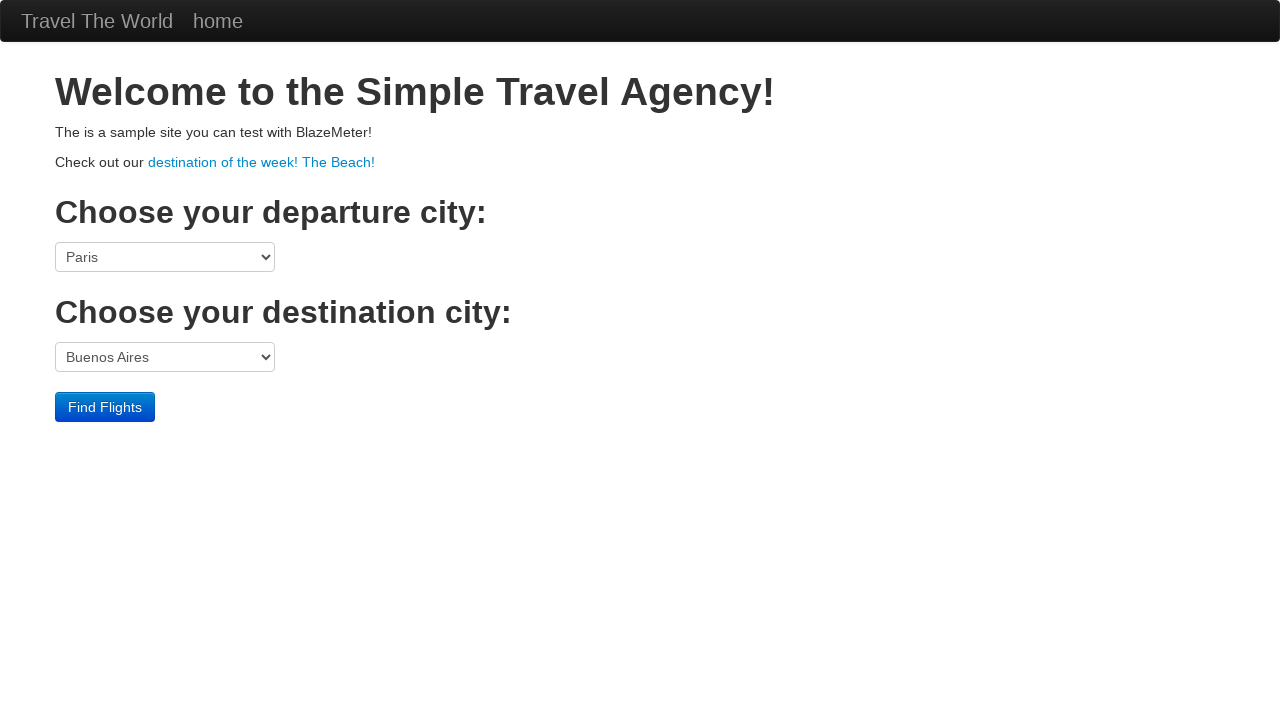

Clicked on 'destination of the week! The Beach!' link at (262, 162) on a:has-text('destination of the week! The Beach!')
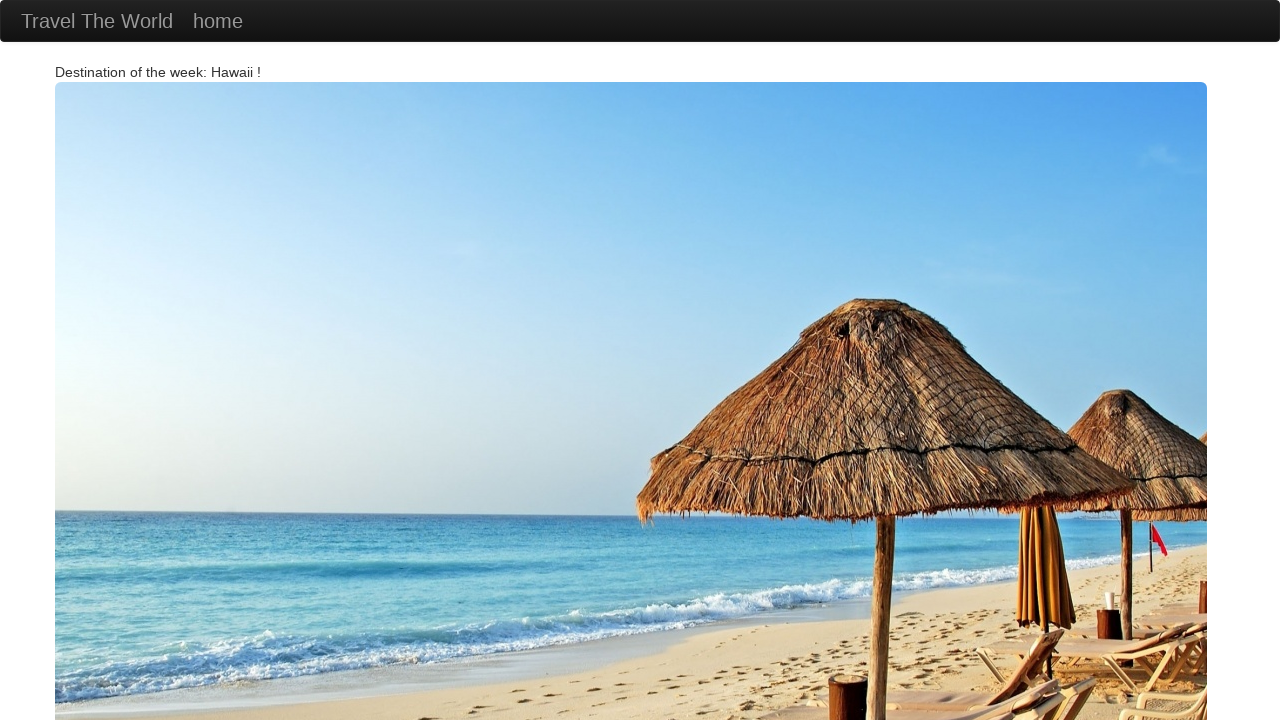

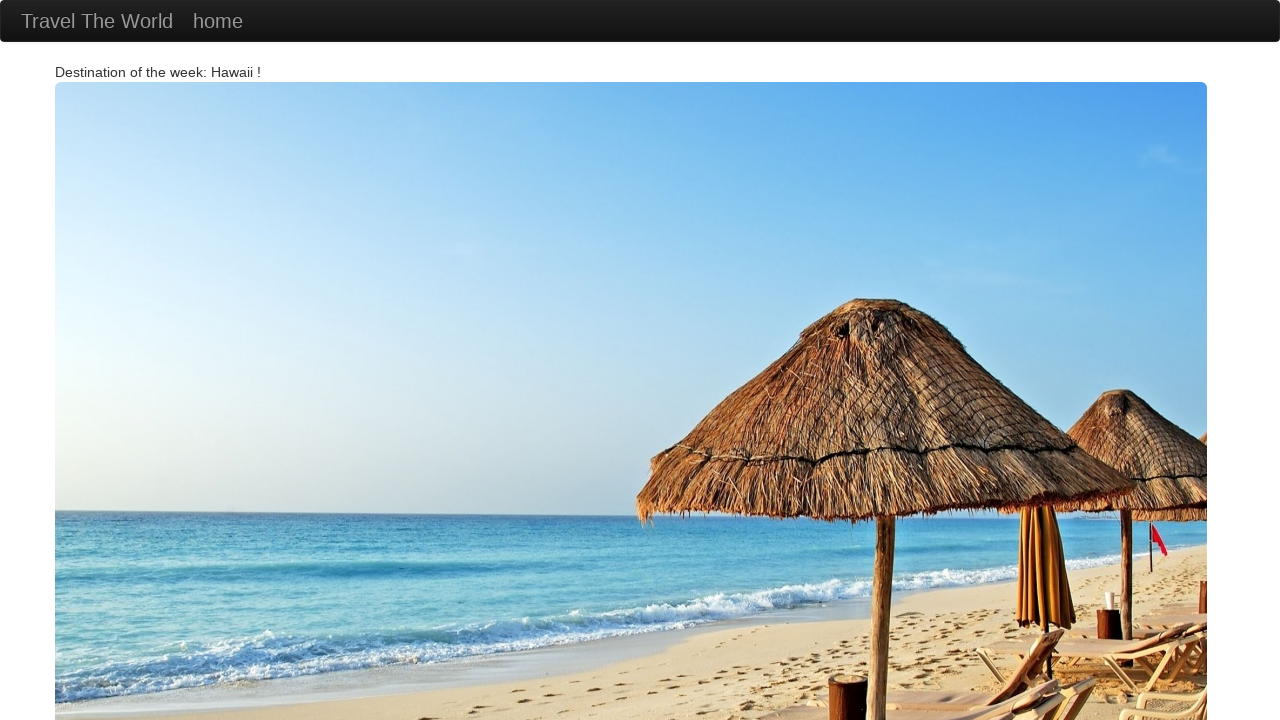